Tests marking all items as completed using the toggle all checkbox

Starting URL: https://demo.playwright.dev/todomvc

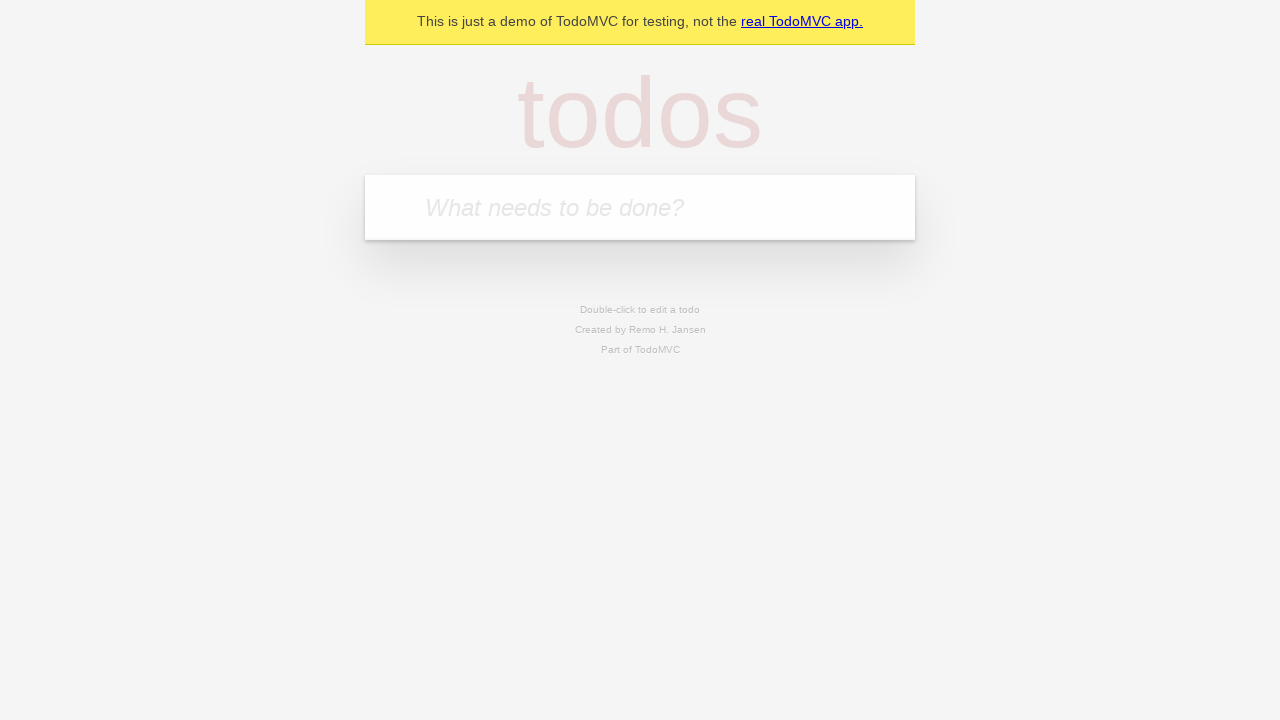

Filled todo input with 'buy some cheese' on internal:attr=[placeholder="What needs to be done?"i]
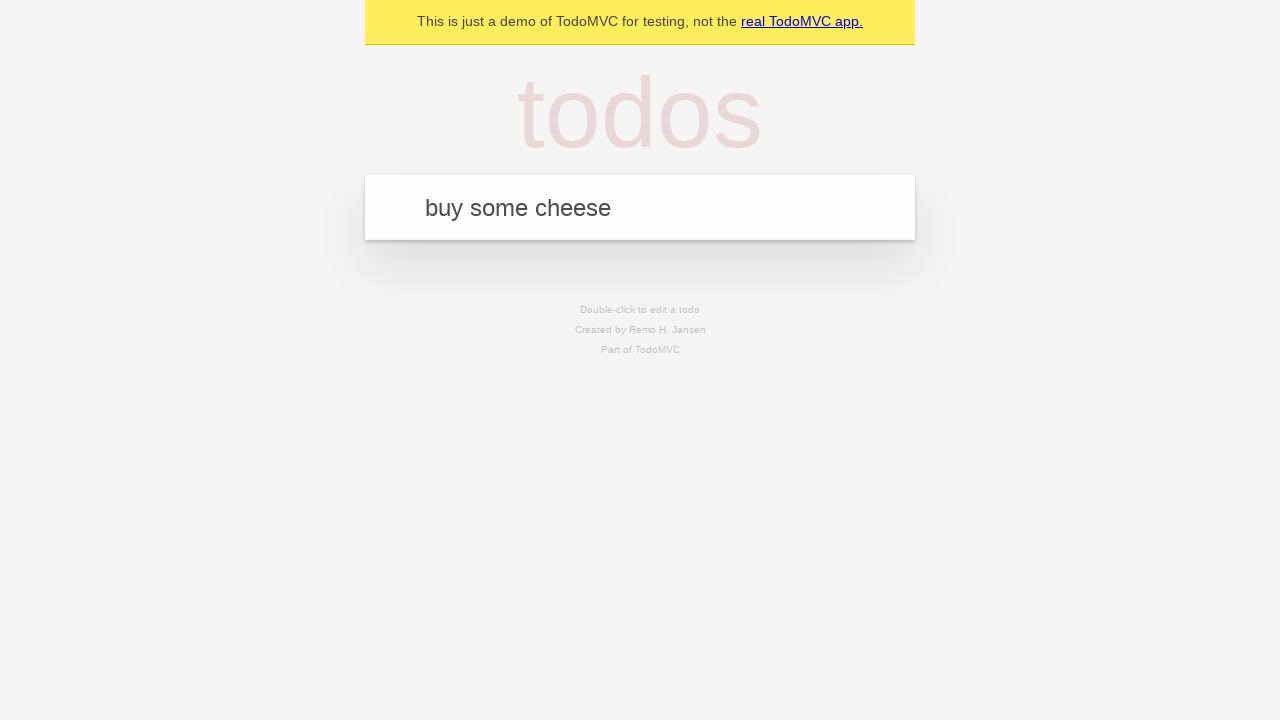

Pressed Enter to create todo 'buy some cheese' on internal:attr=[placeholder="What needs to be done?"i]
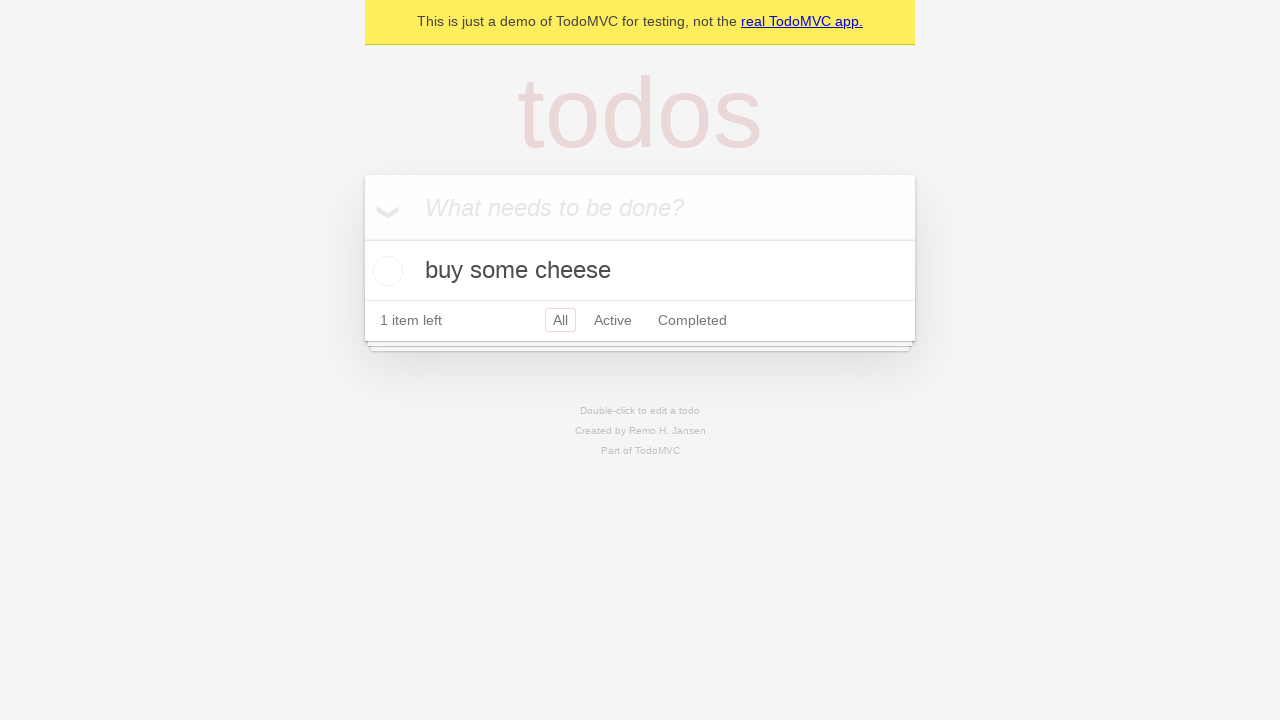

Filled todo input with 'feed the cat' on internal:attr=[placeholder="What needs to be done?"i]
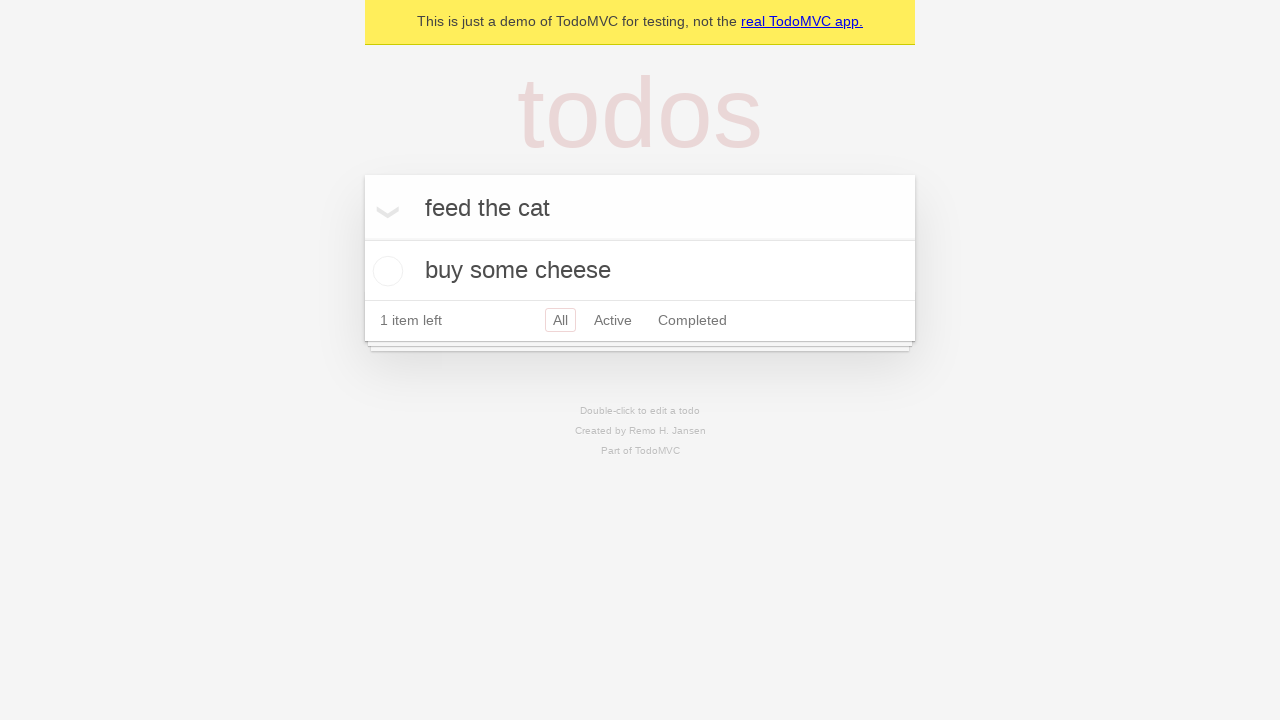

Pressed Enter to create todo 'feed the cat' on internal:attr=[placeholder="What needs to be done?"i]
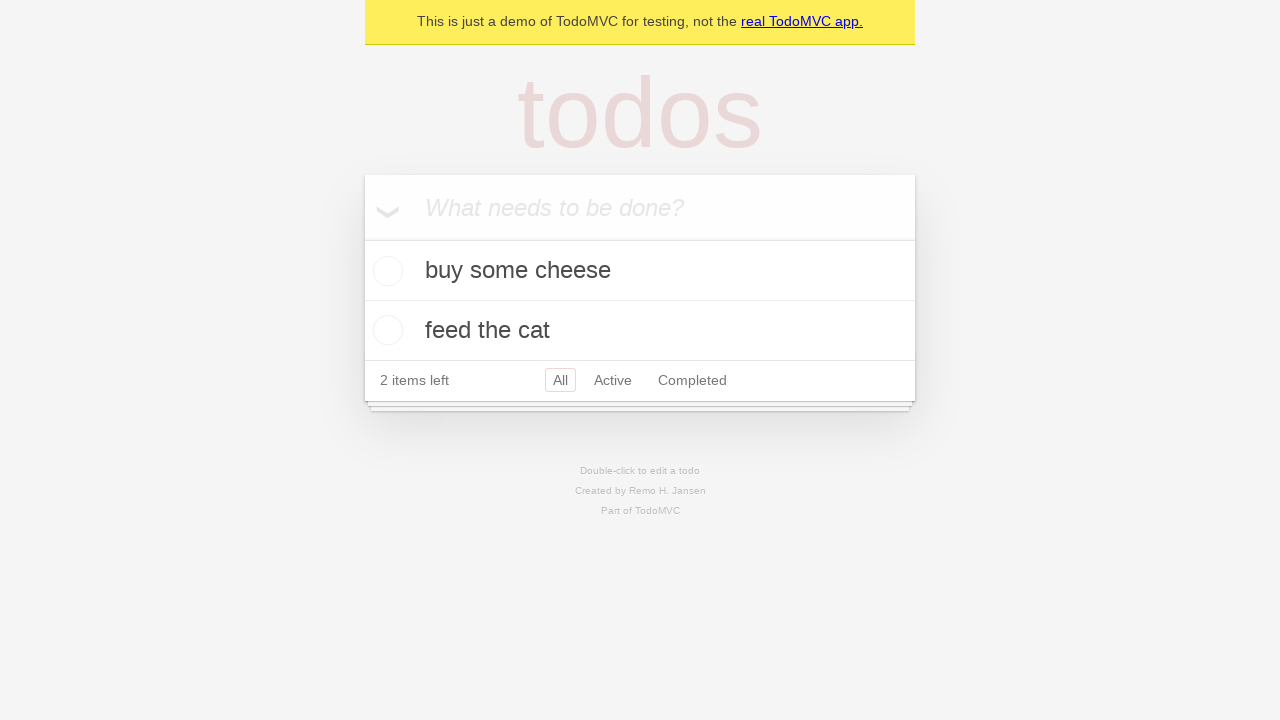

Filled todo input with 'book a doctors appointment' on internal:attr=[placeholder="What needs to be done?"i]
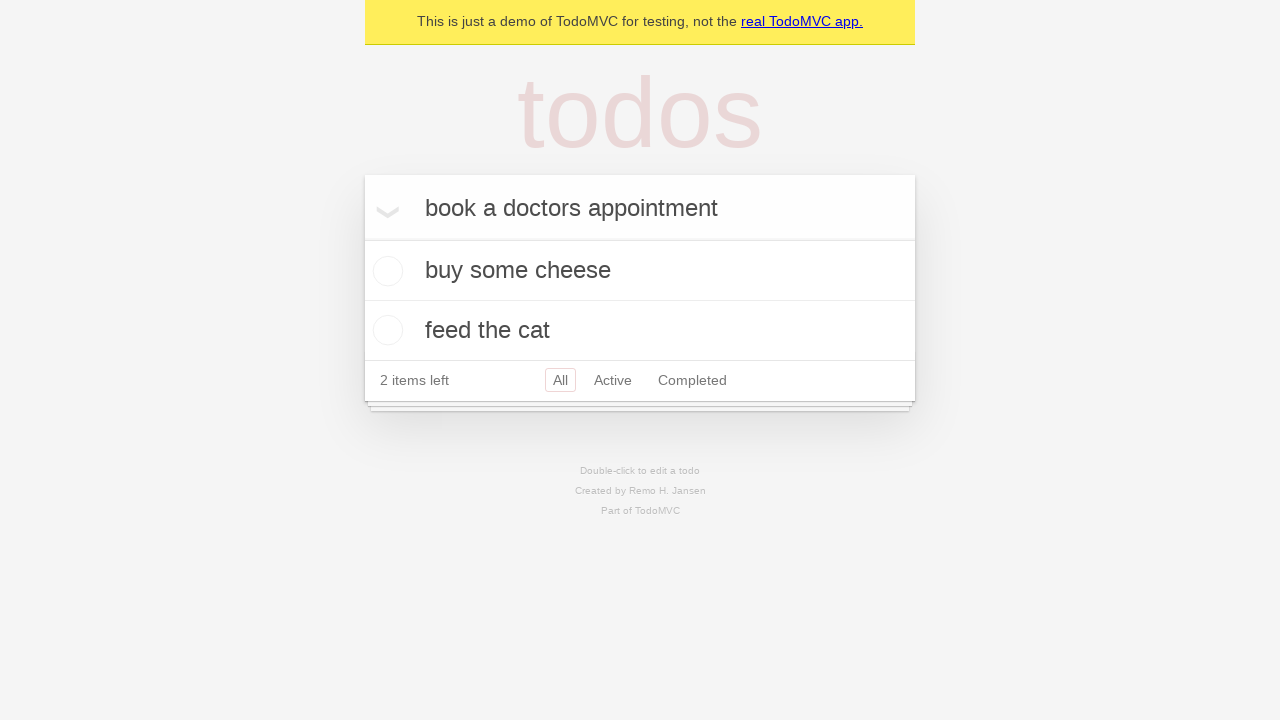

Pressed Enter to create todo 'book a doctors appointment' on internal:attr=[placeholder="What needs to be done?"i]
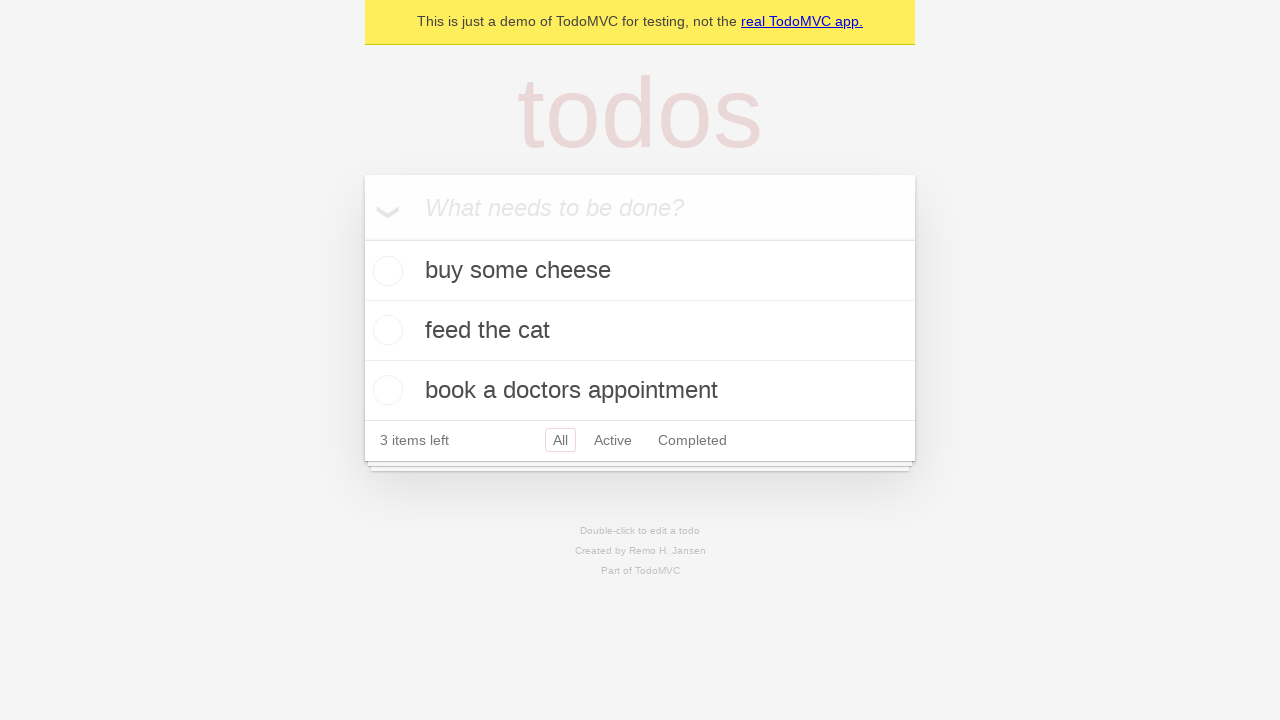

Waited for all 3 todo items to be created
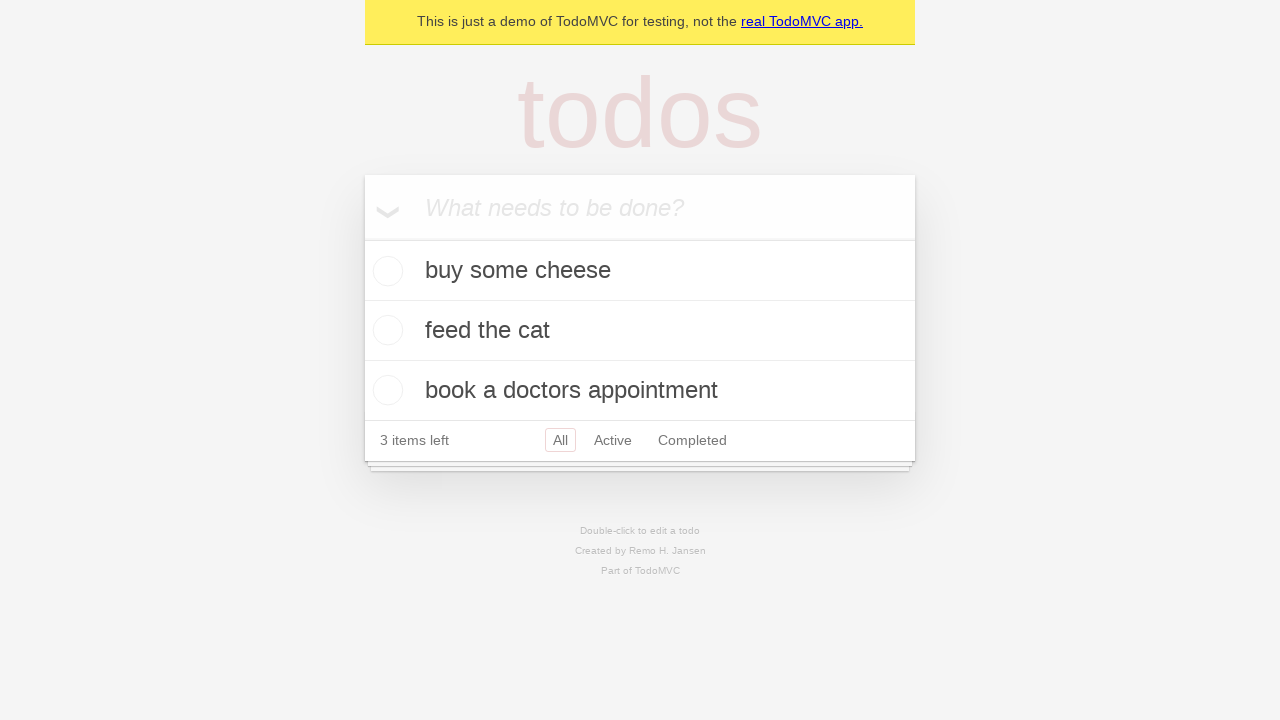

Clicked 'Mark all as complete' toggle checkbox at (362, 238) on internal:label="Mark all as complete"i
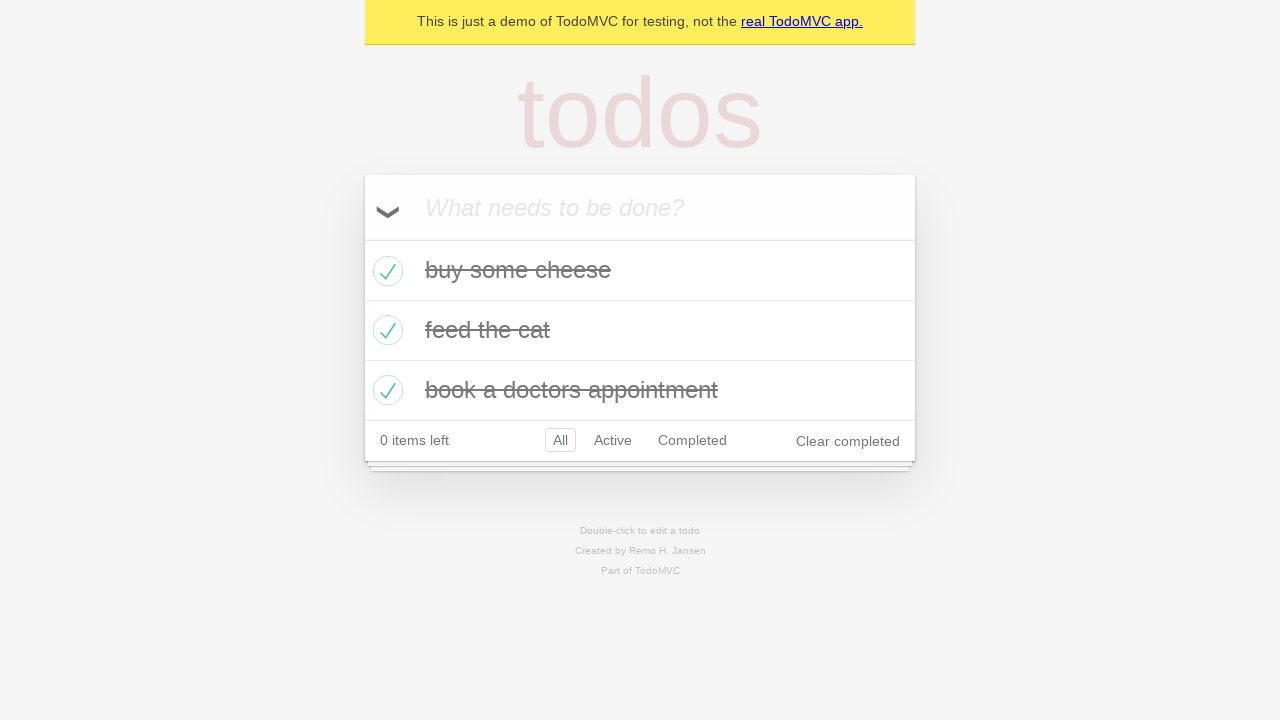

All todo items marked as completed
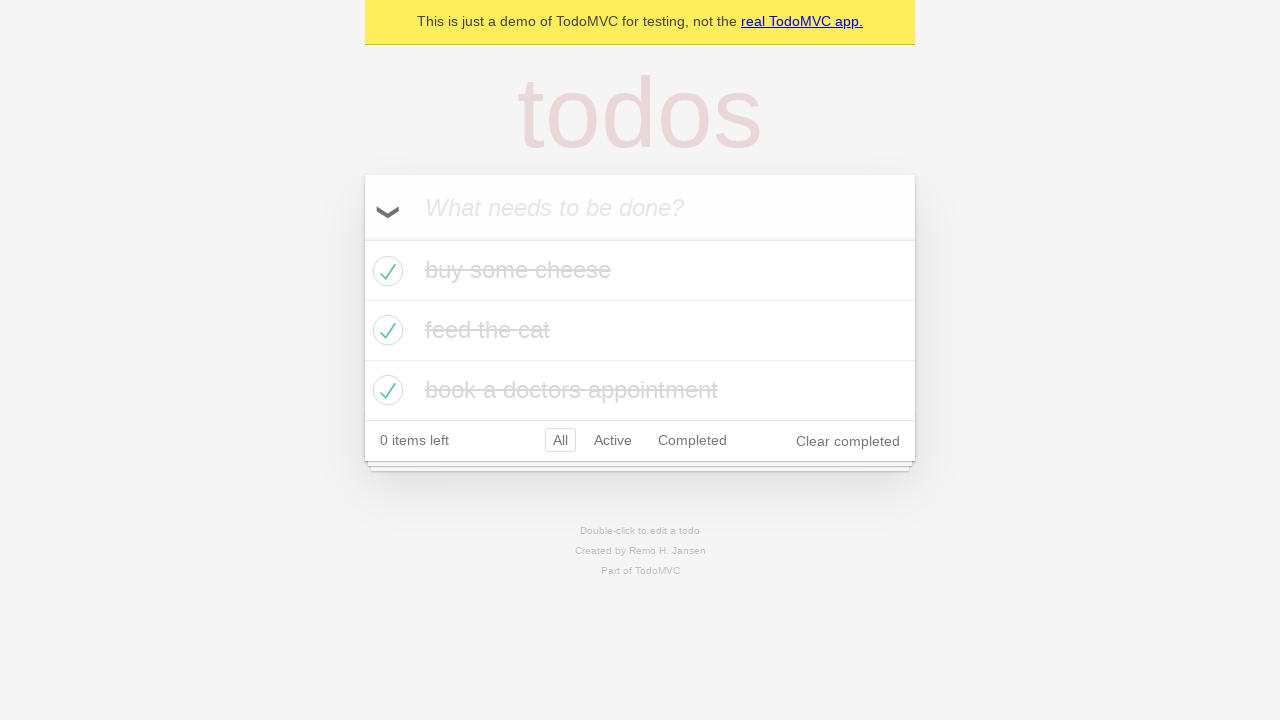

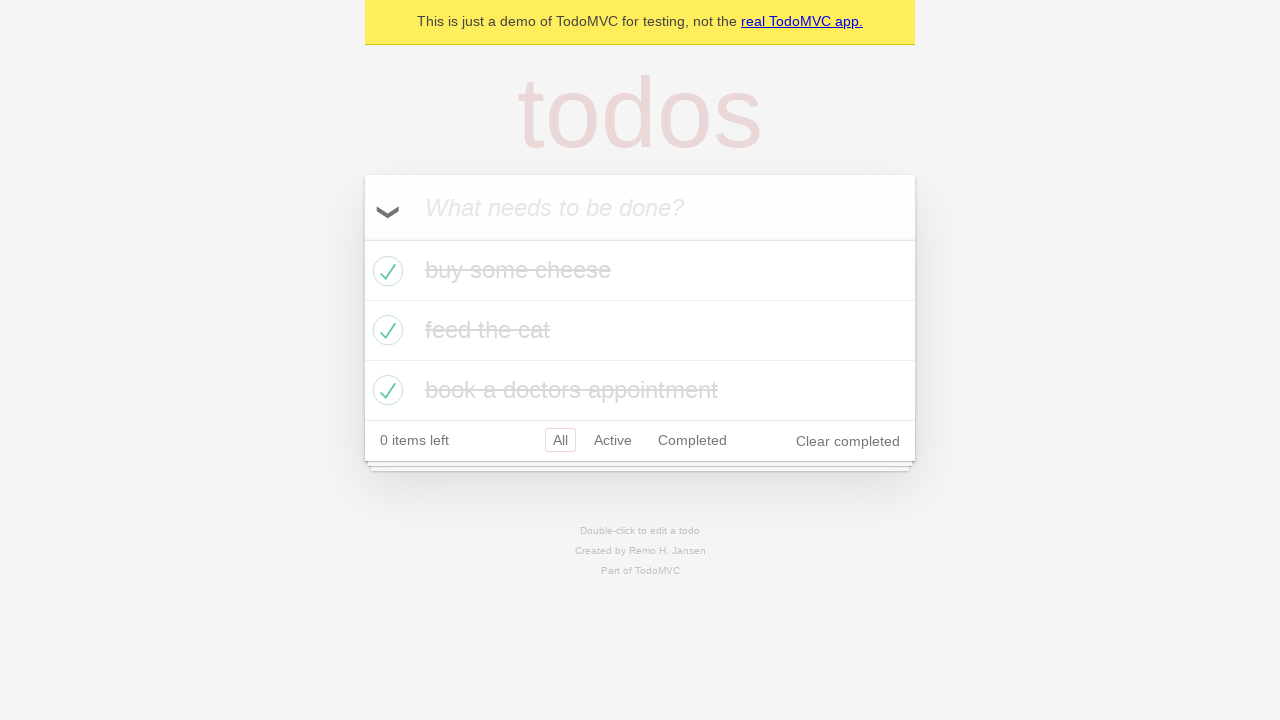